Tests the sorting functionality of a web table by verifying that clicking the column header sorts the items alphabetically

Starting URL: https://rahulshettyacademy.com/seleniumPractise/#/offers

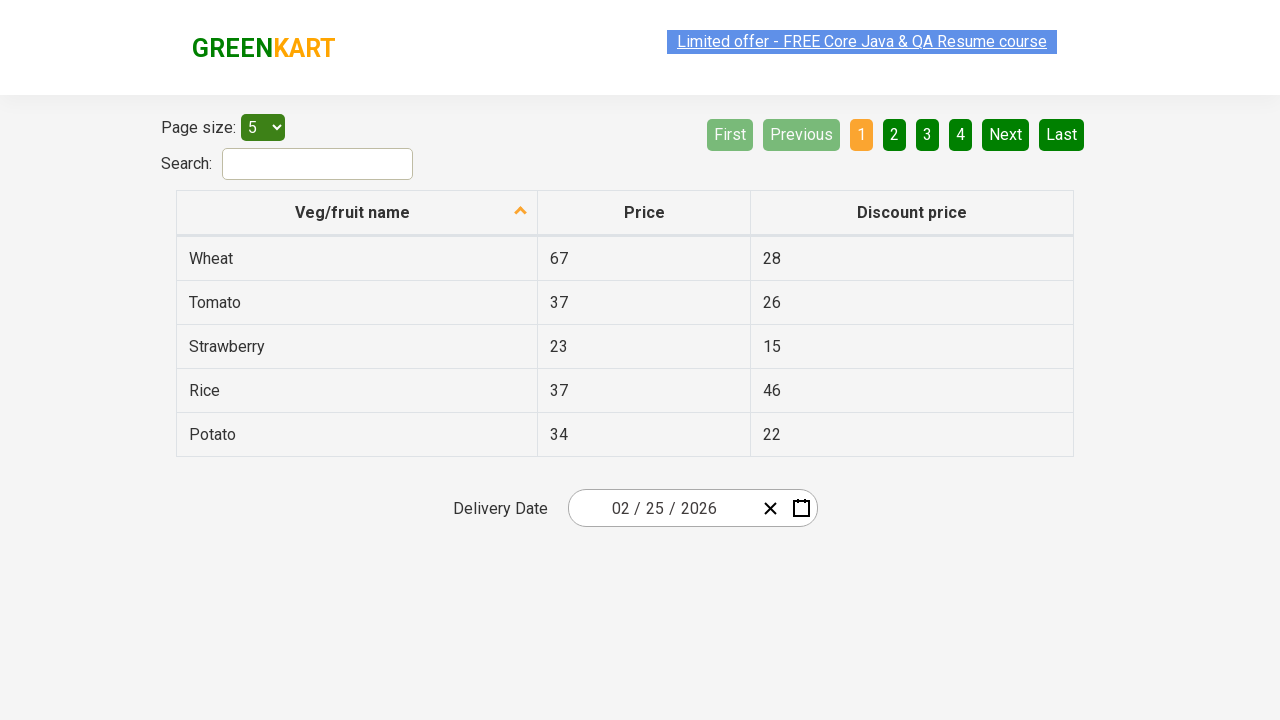

Selected '20' from page menu dropdown to show 20 items per page on #page-menu
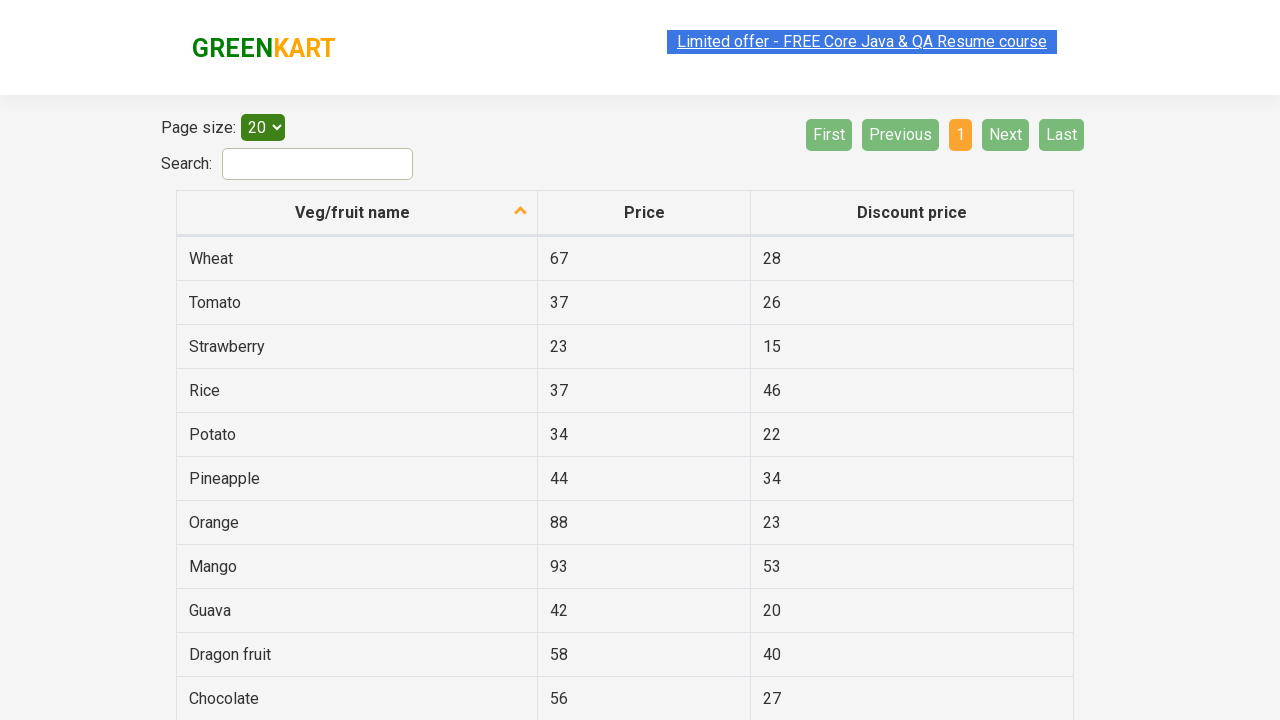

Clicked fruit name column header to sort table alphabetically at (357, 213) on th[aria-label*='fruit name']
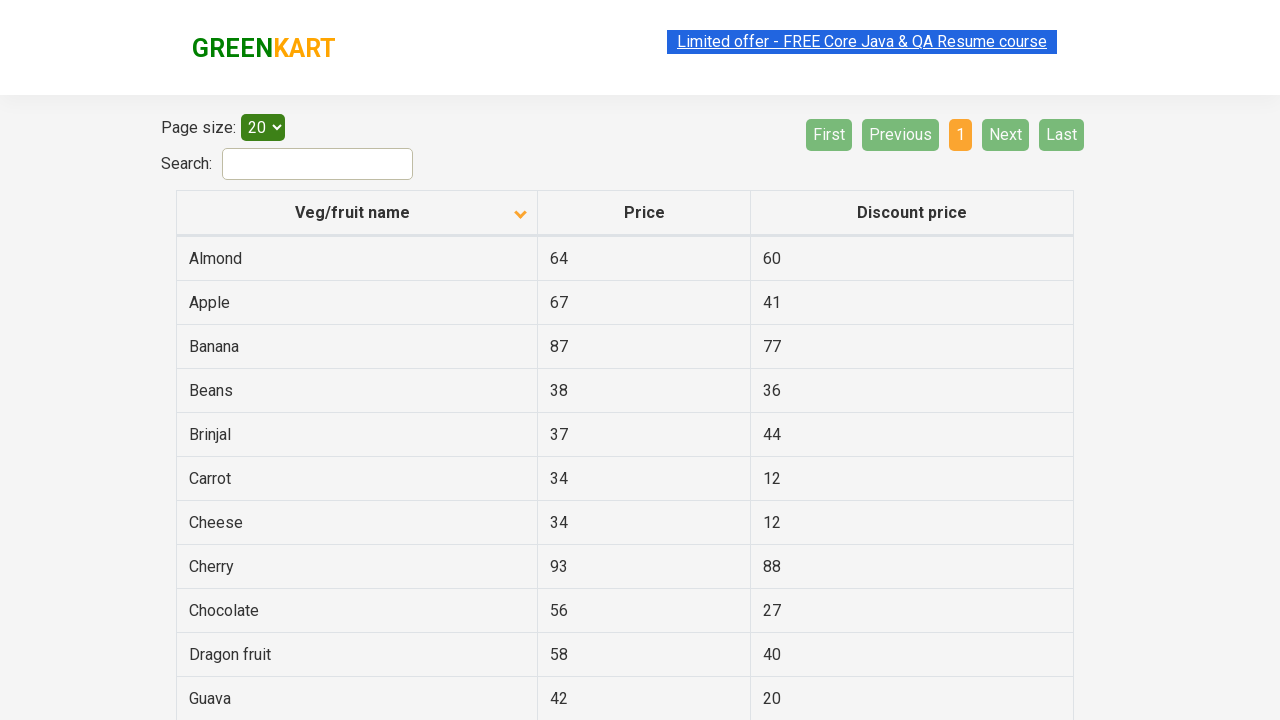

Waited for table to update after sorting
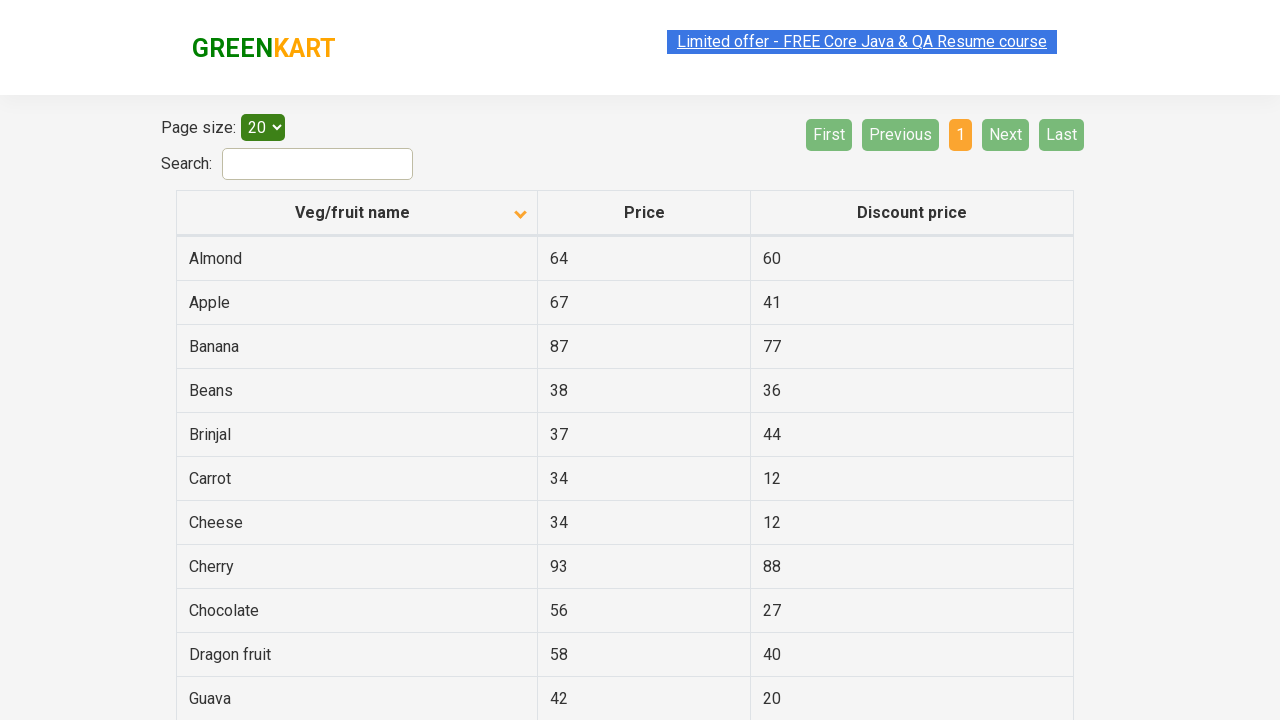

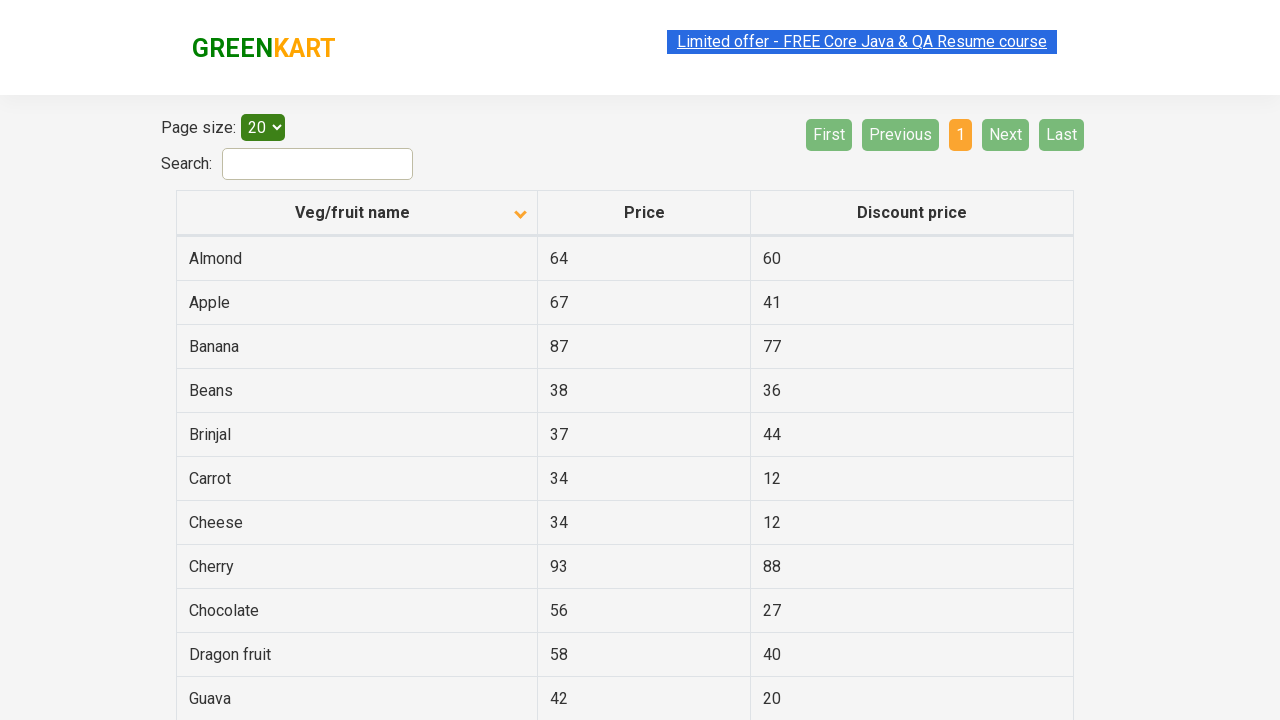